Tests clicking a login button by ID and verifies that a user ID field element is displayed on the page

Starting URL: https://www.guru.com/login.aspx

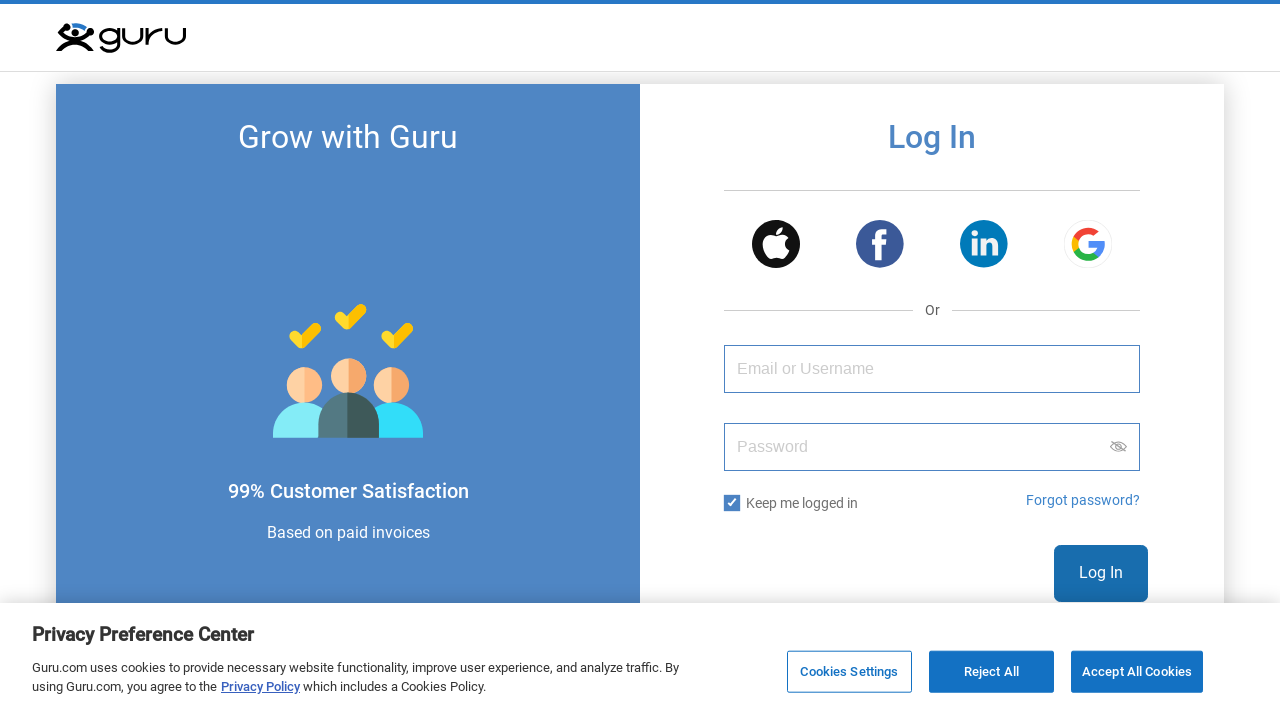

Navigated to login page
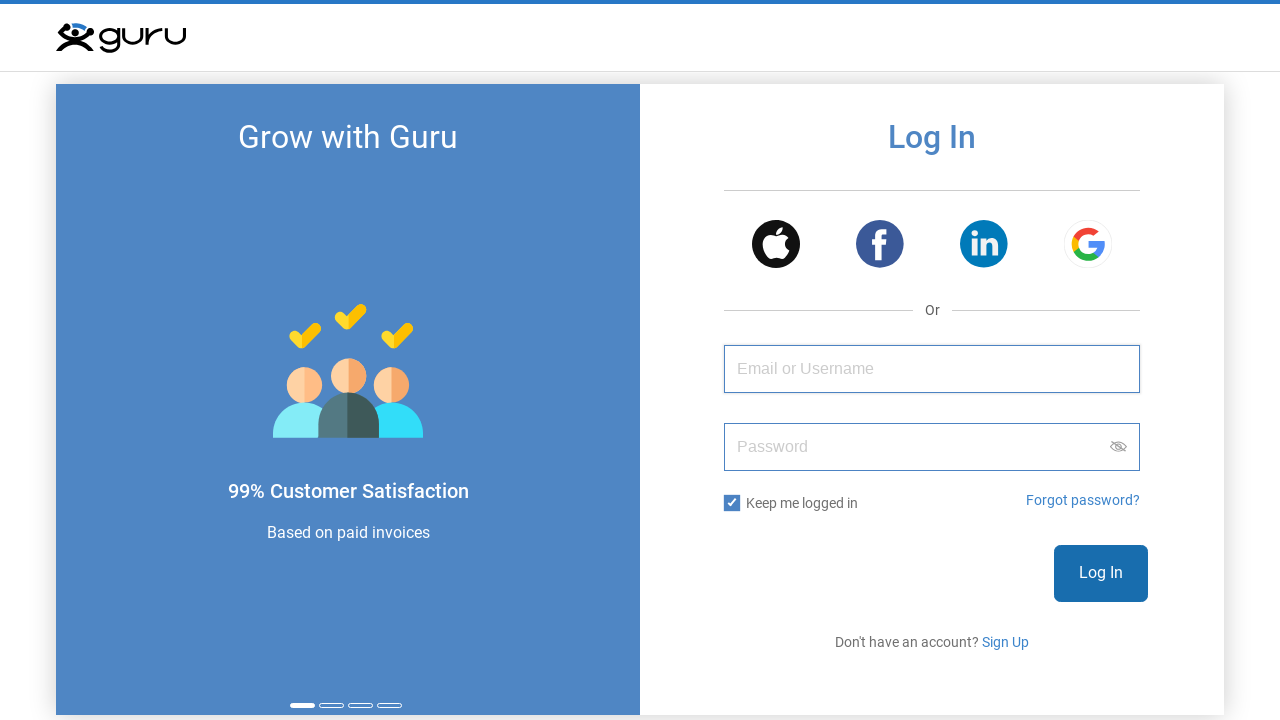

Clicked login button by ID at (1101, 573) on #login-button
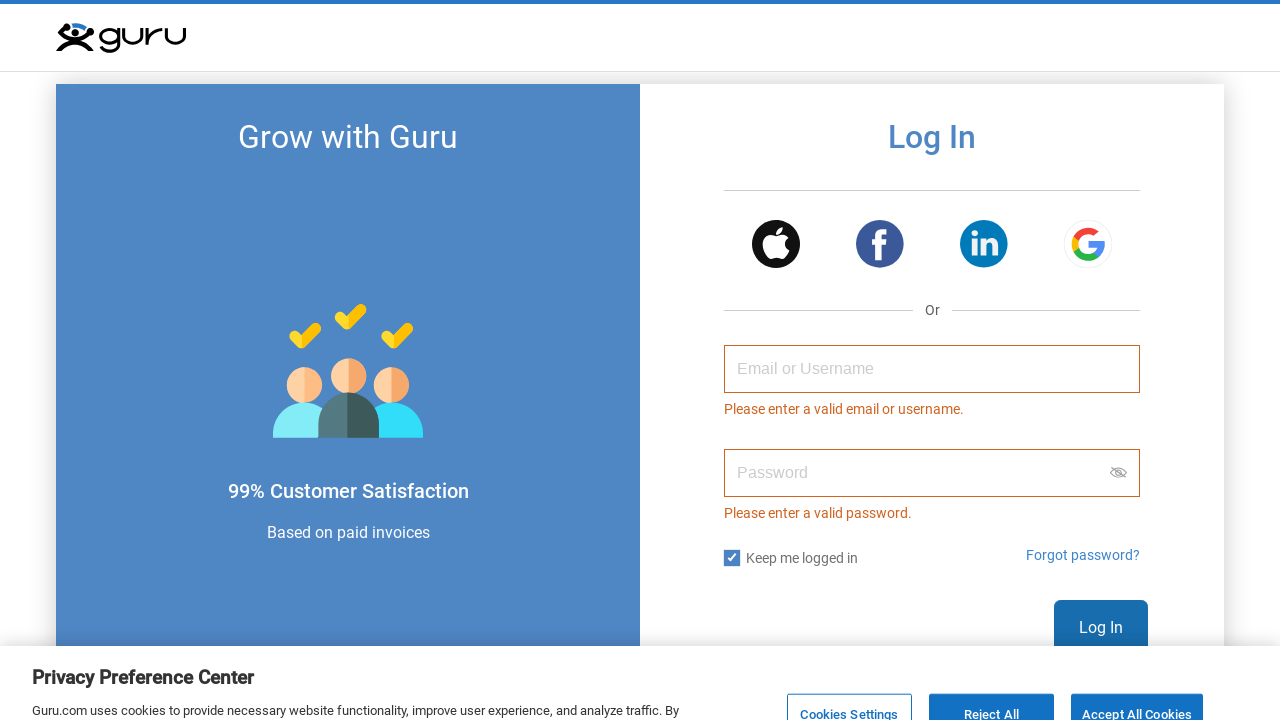

Verified that user ID field element is displayed on the page
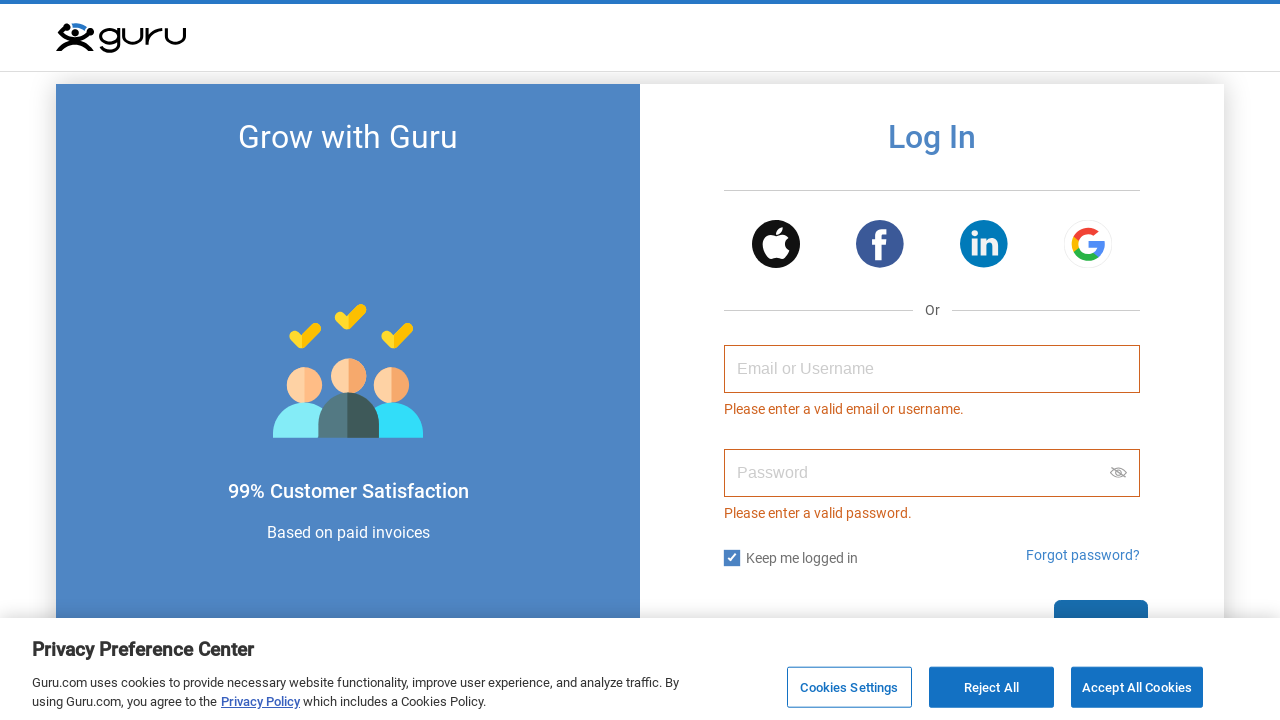

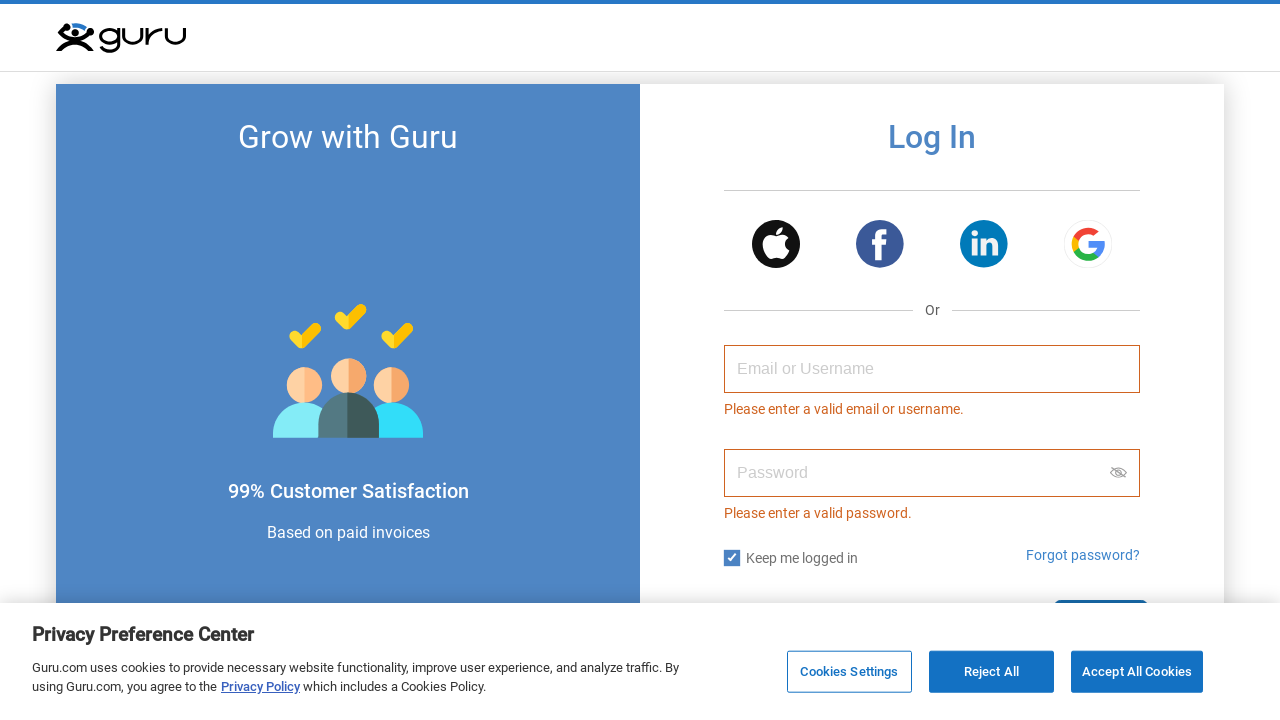